Navigates to GeeksforGeeks website and adds a custom cookie named "foo" with value "bar" to the browser context

Starting URL: https://www.geeksforgeeks.org/

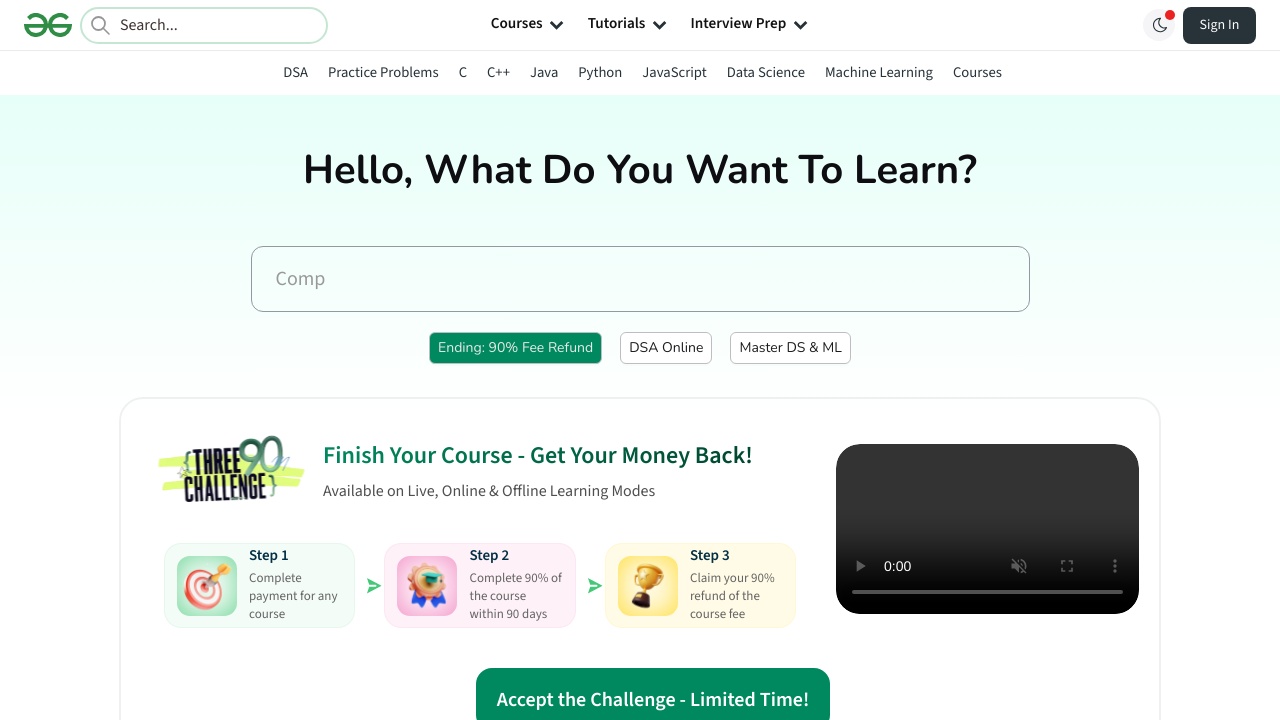

Navigated to GeeksforGeeks website
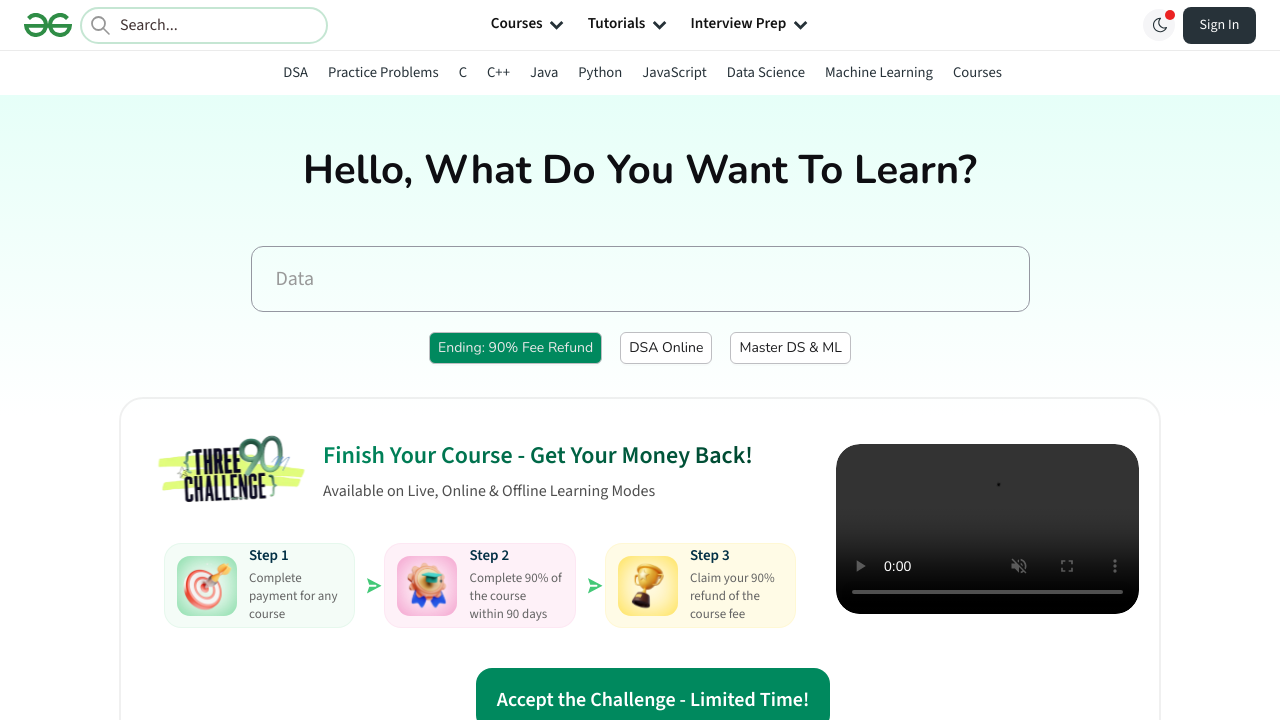

Added custom cookie 'foo' with value 'bar' to browser context
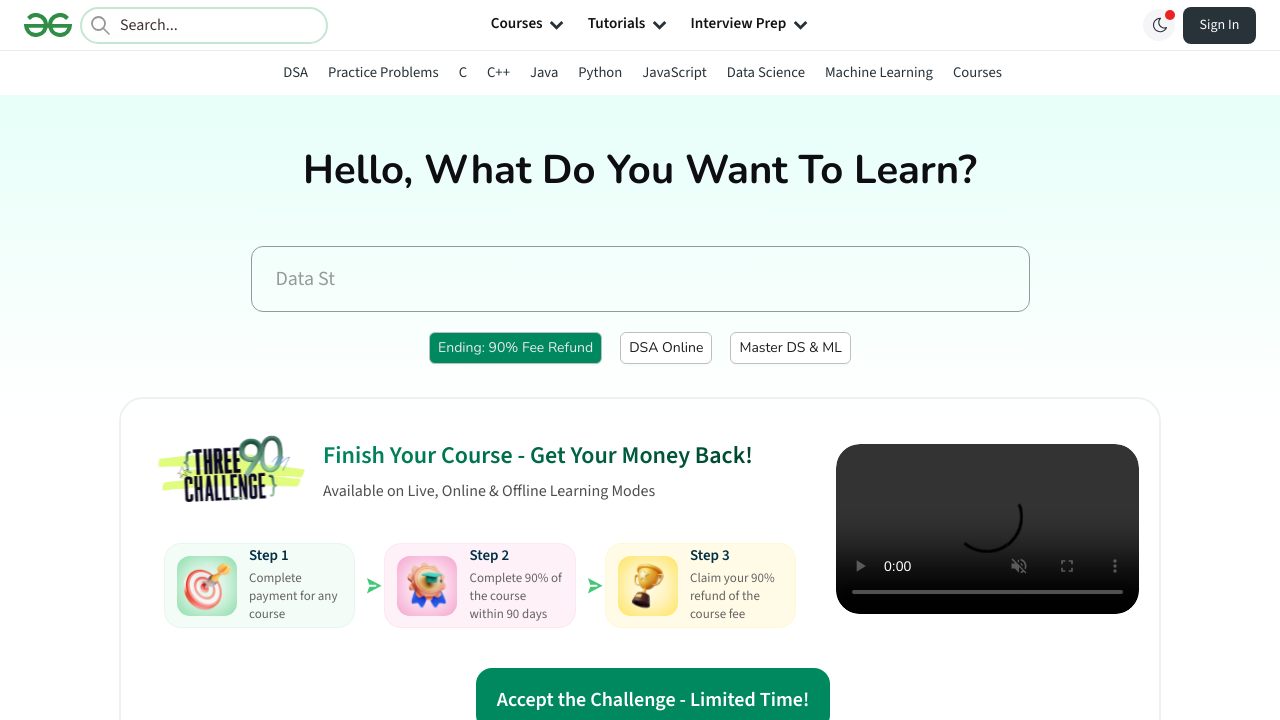

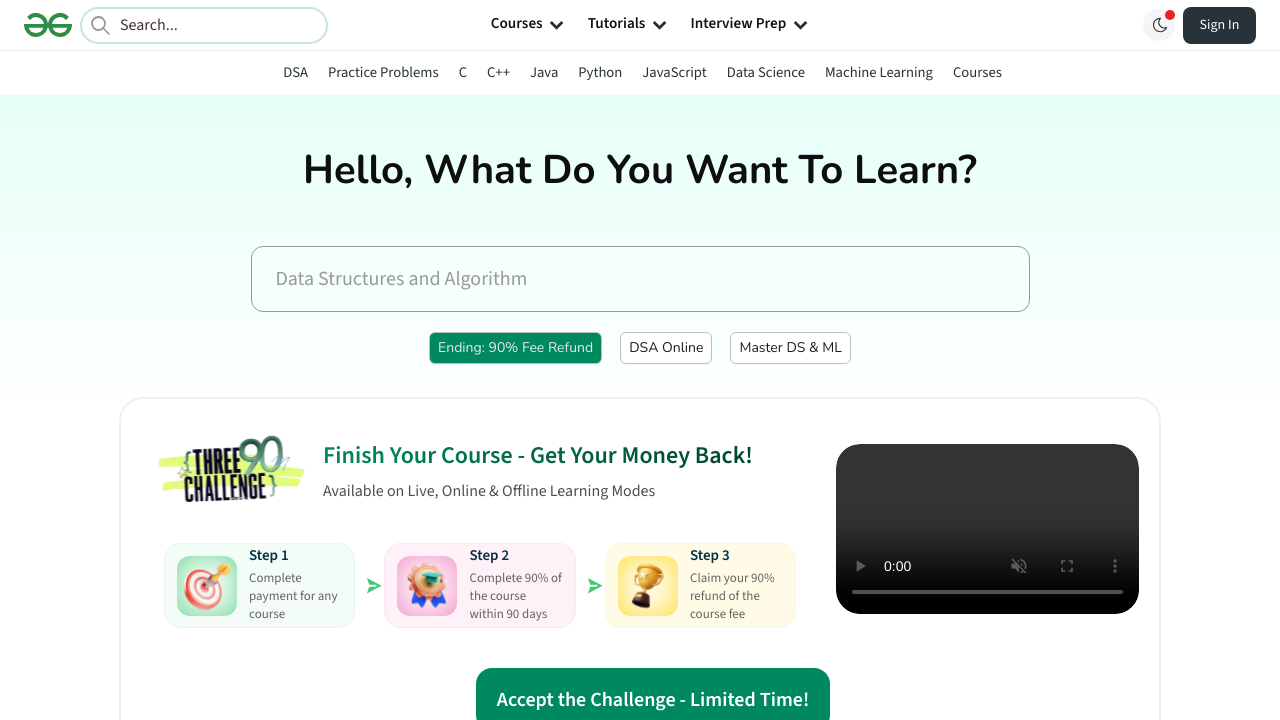